Tests that edits are cancelled when pressing Escape key

Starting URL: https://demo.playwright.dev/todomvc

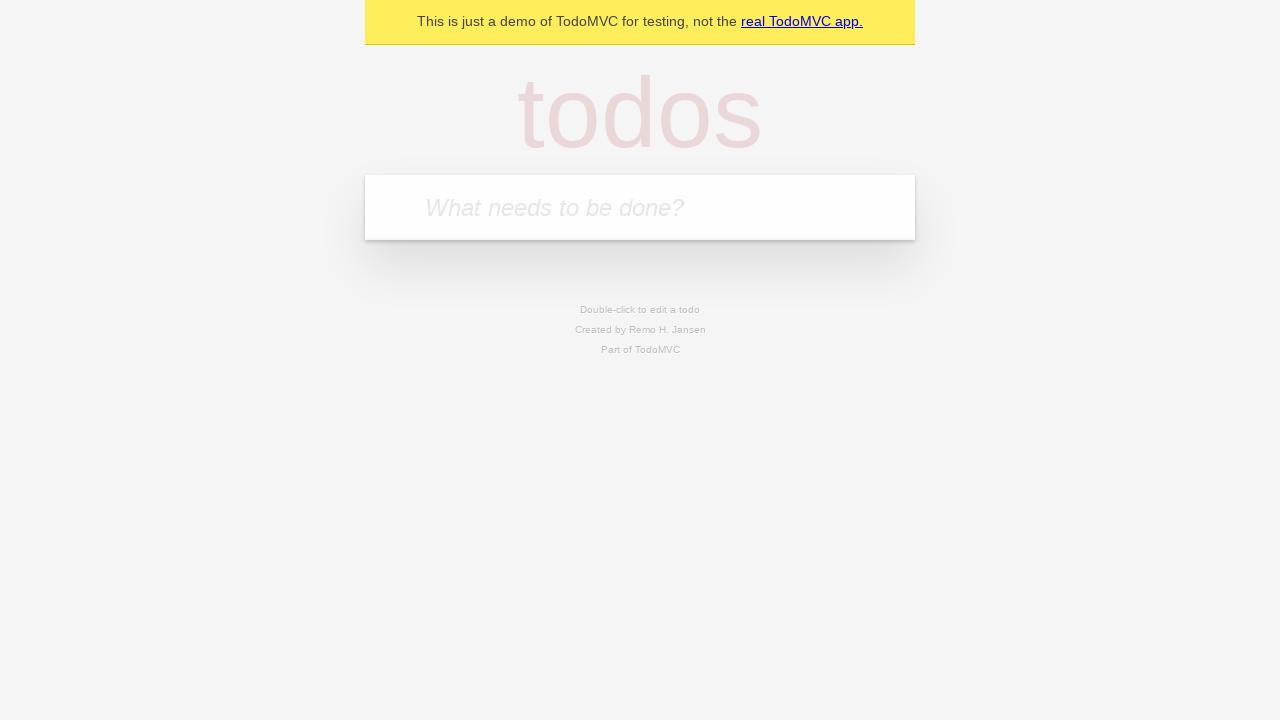

Filled new todo input with 'buy some cheese' on internal:attr=[placeholder="What needs to be done?"i]
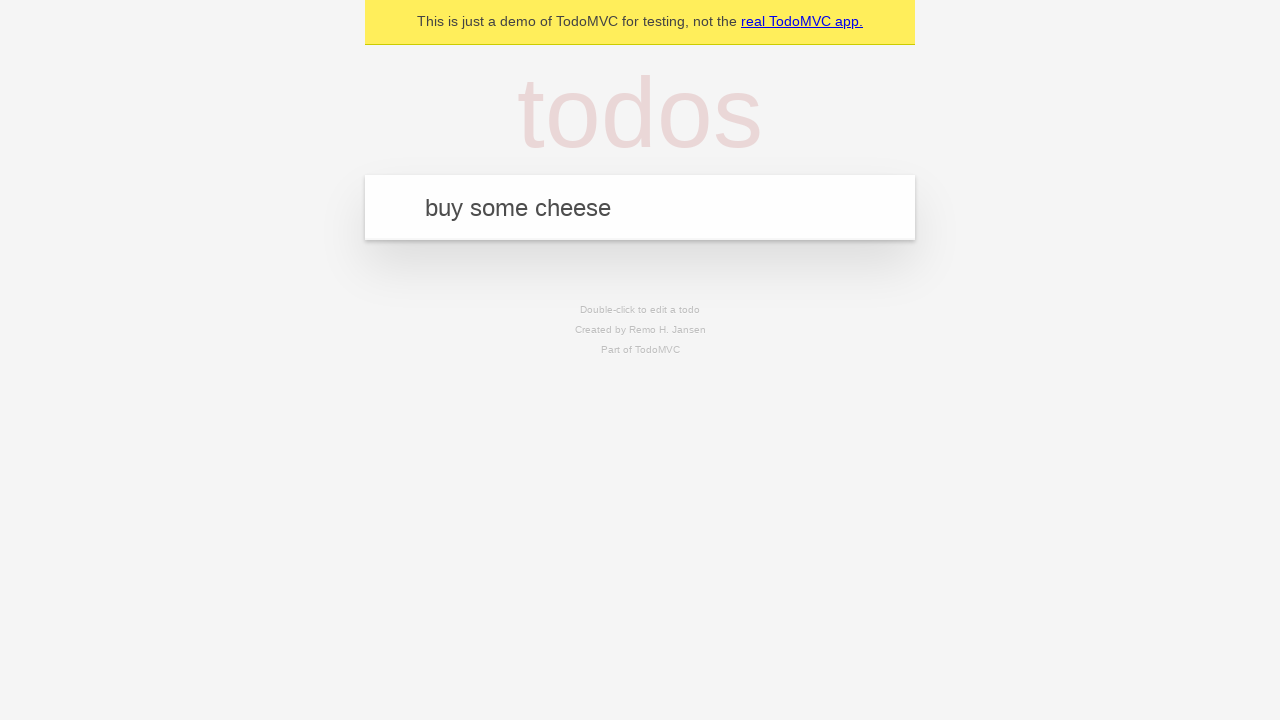

Pressed Enter to add todo 'buy some cheese' on internal:attr=[placeholder="What needs to be done?"i]
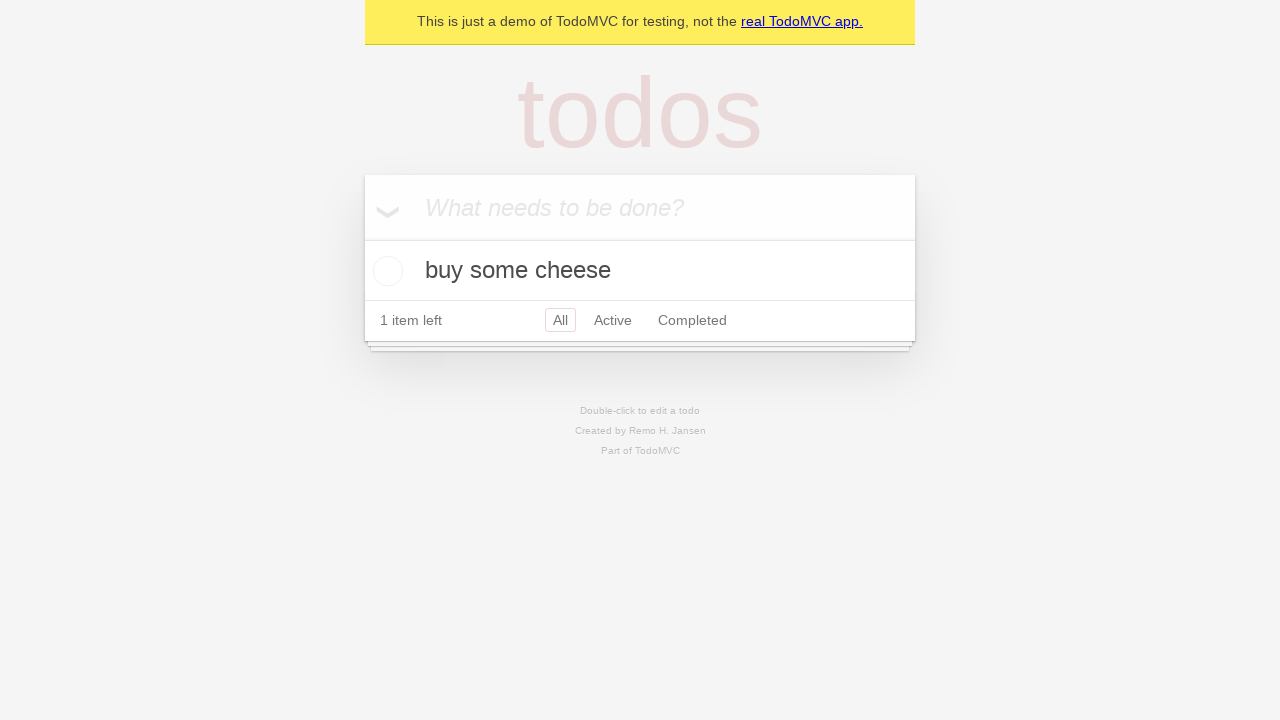

Filled new todo input with 'feed the cat' on internal:attr=[placeholder="What needs to be done?"i]
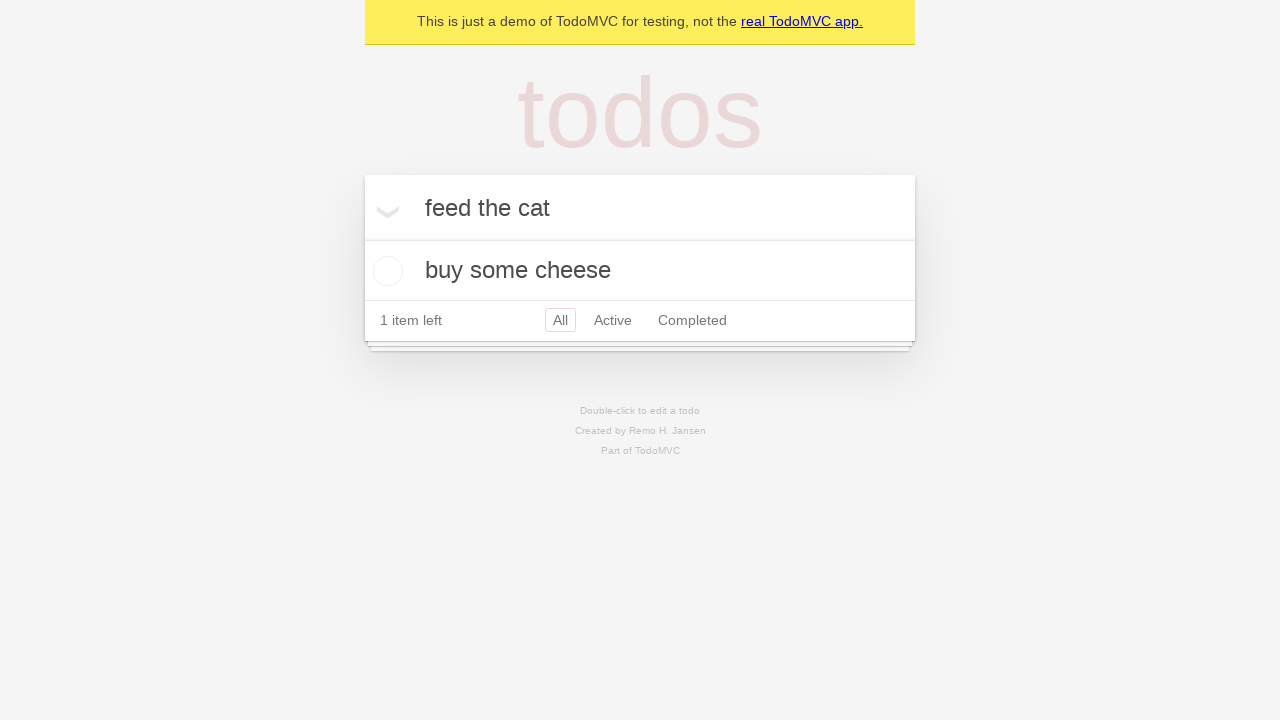

Pressed Enter to add todo 'feed the cat' on internal:attr=[placeholder="What needs to be done?"i]
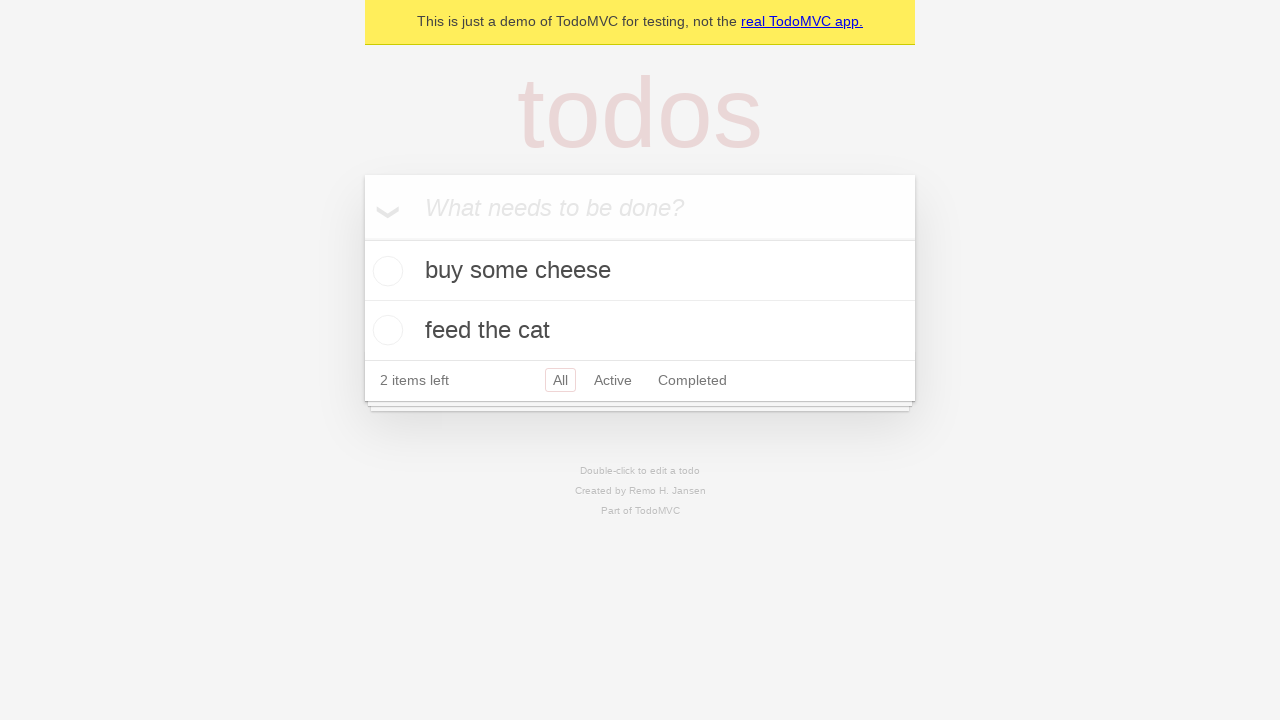

Filled new todo input with 'book a doctors appointment' on internal:attr=[placeholder="What needs to be done?"i]
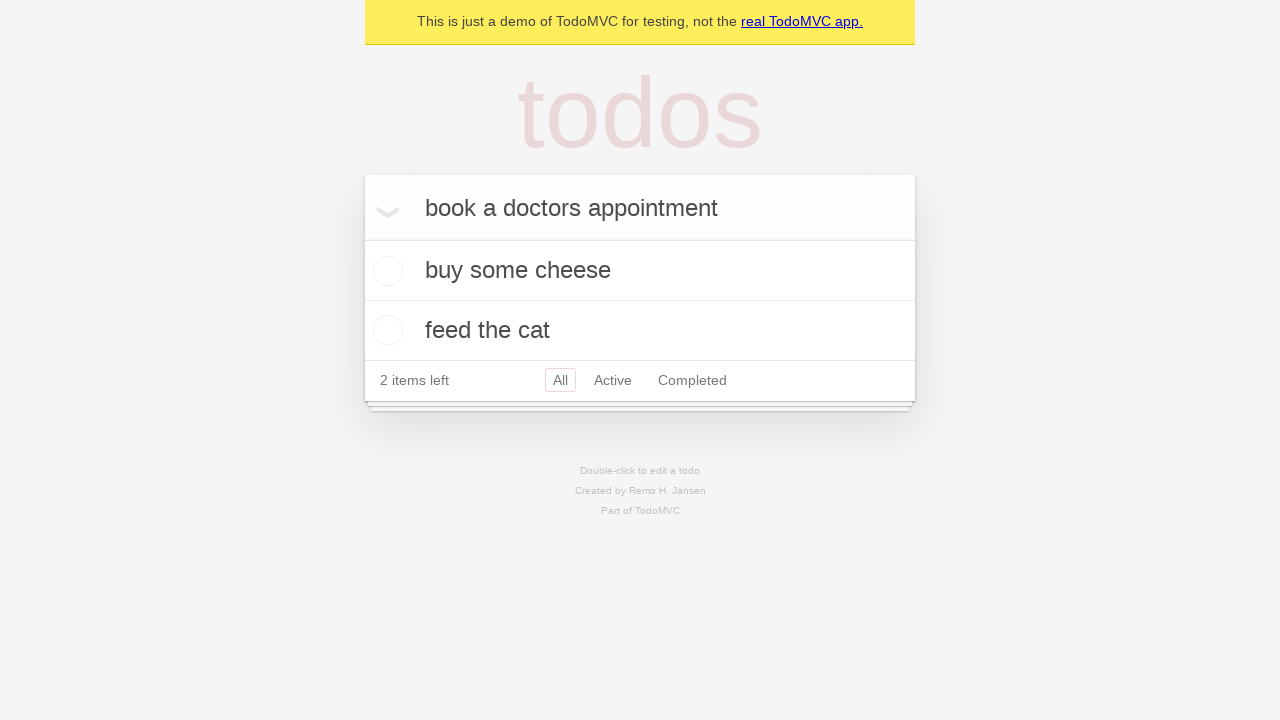

Pressed Enter to add todo 'book a doctors appointment' on internal:attr=[placeholder="What needs to be done?"i]
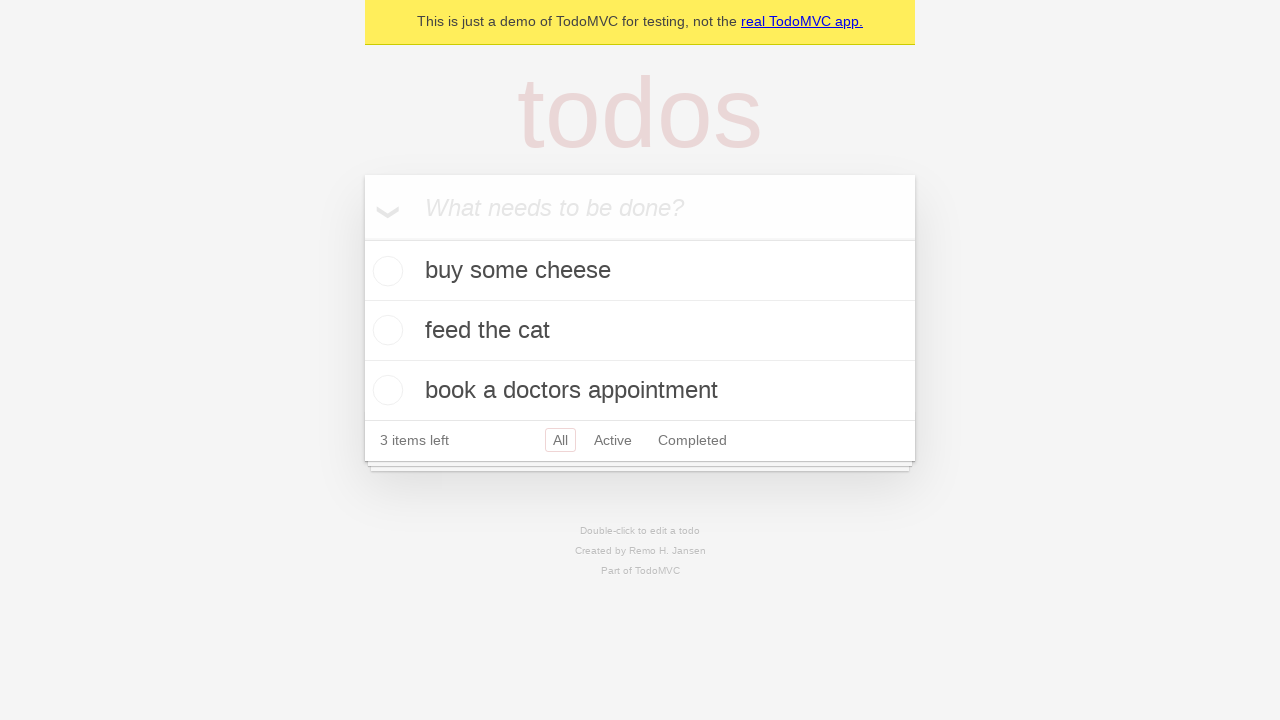

Waited for all 3 todos to be created
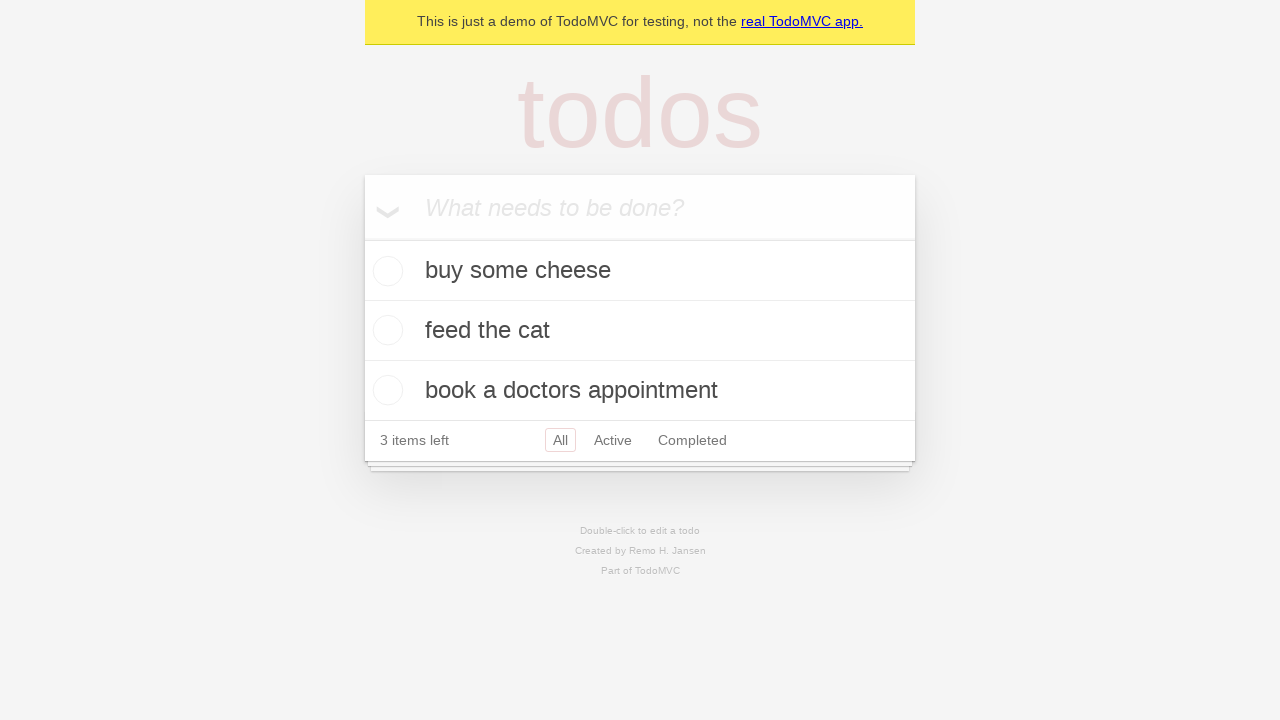

Double-clicked second todo item to enter edit mode at (640, 331) on internal:testid=[data-testid="todo-item"s] >> nth=1
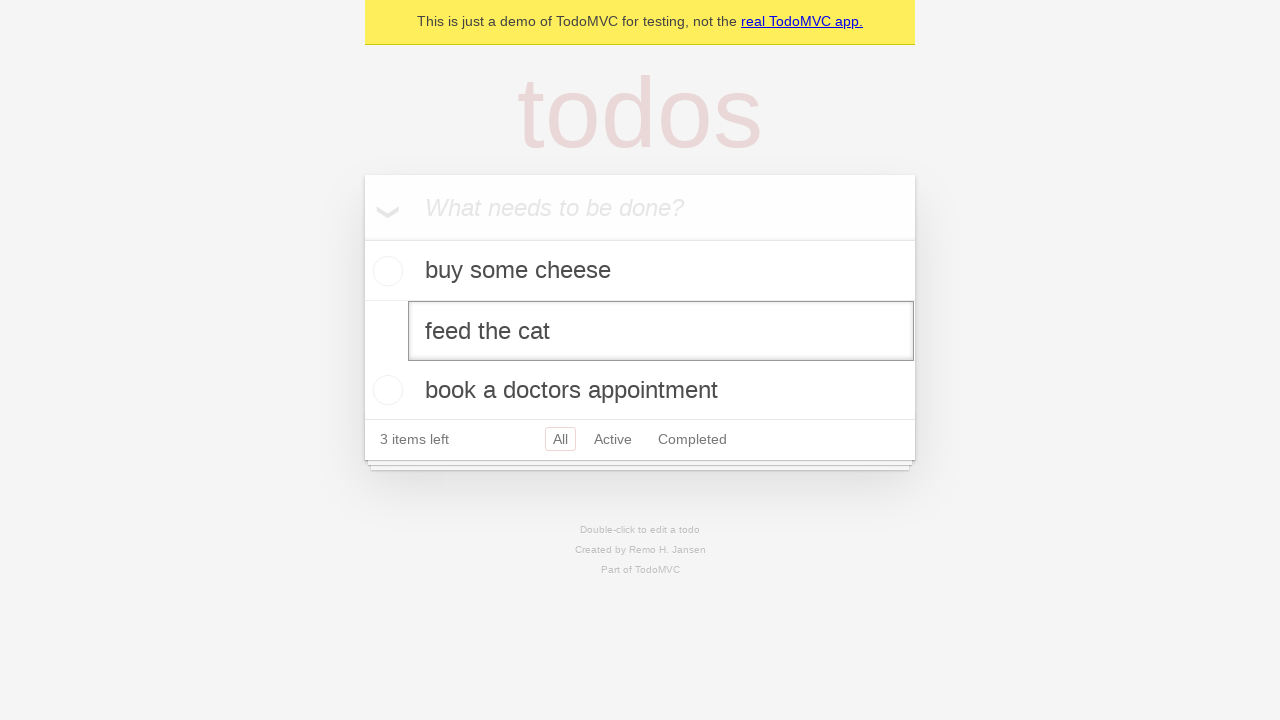

Filled edit field with 'buy some sausages' on internal:testid=[data-testid="todo-item"s] >> nth=1 >> internal:role=textbox[nam
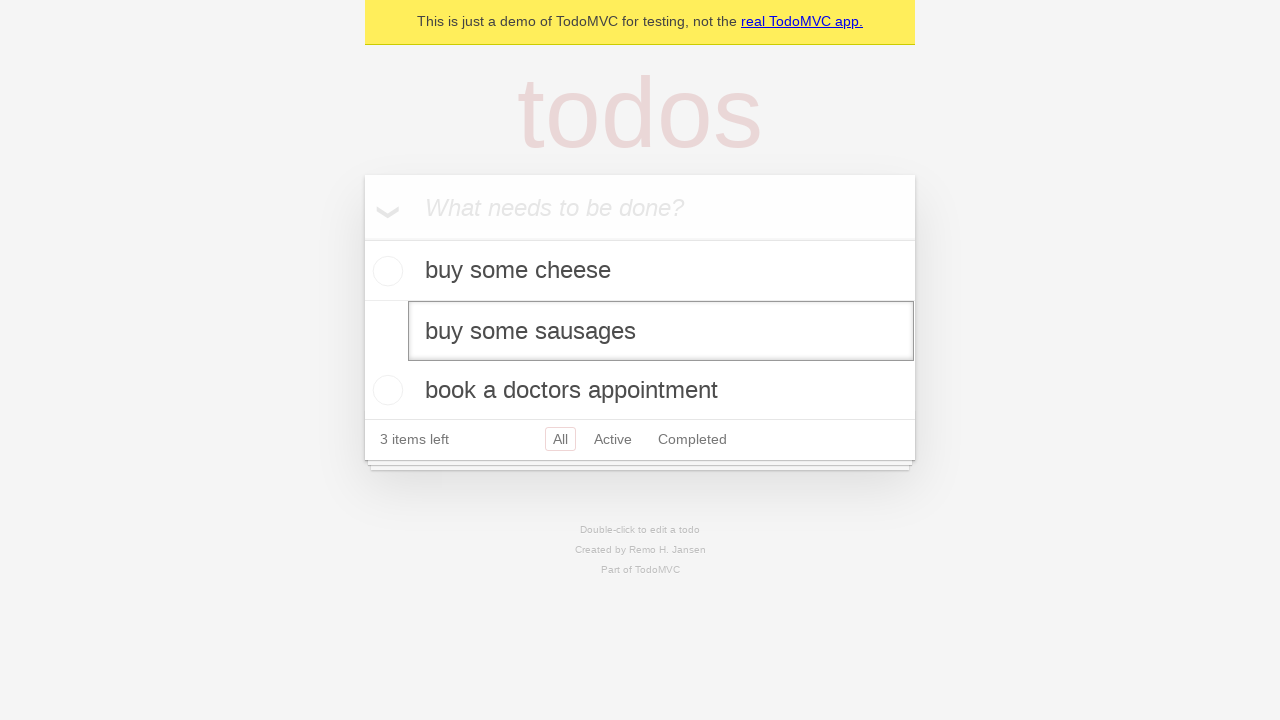

Pressed Escape key to cancel edit on internal:testid=[data-testid="todo-item"s] >> nth=1 >> internal:role=textbox[nam
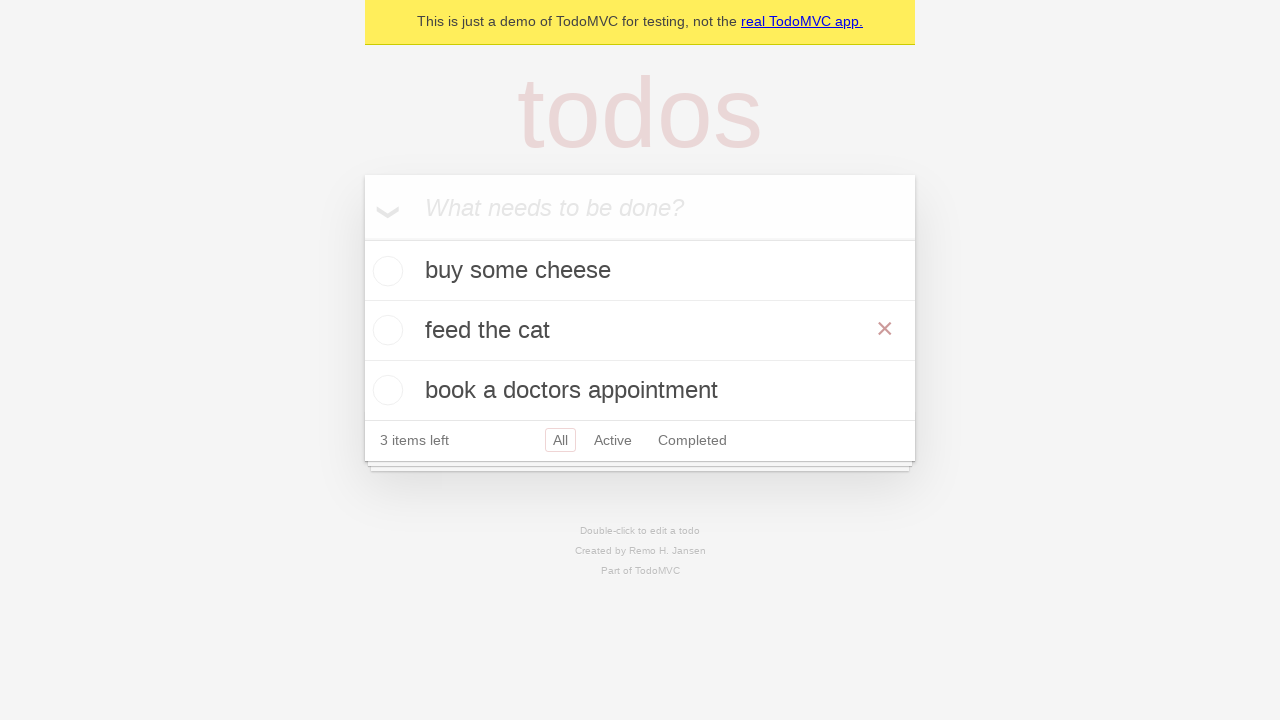

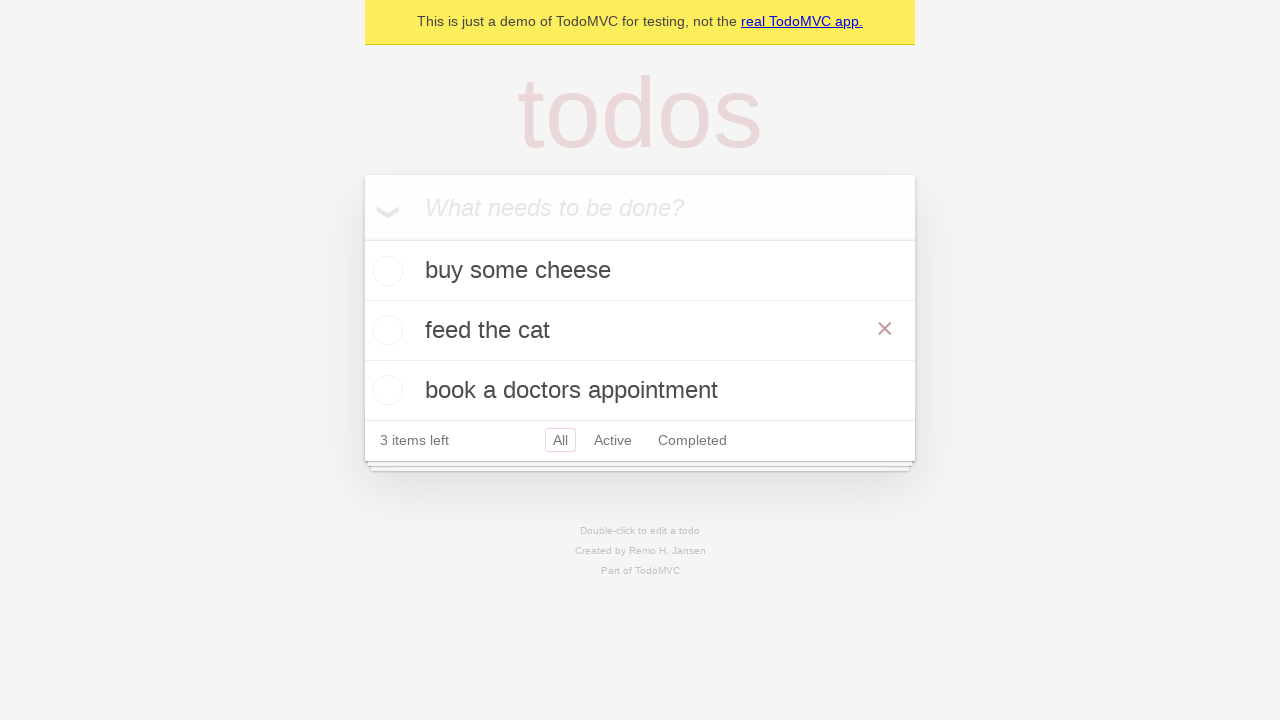